Navigates to the Zebco website and retrieves the page title

Starting URL: https://www.zebco.com/

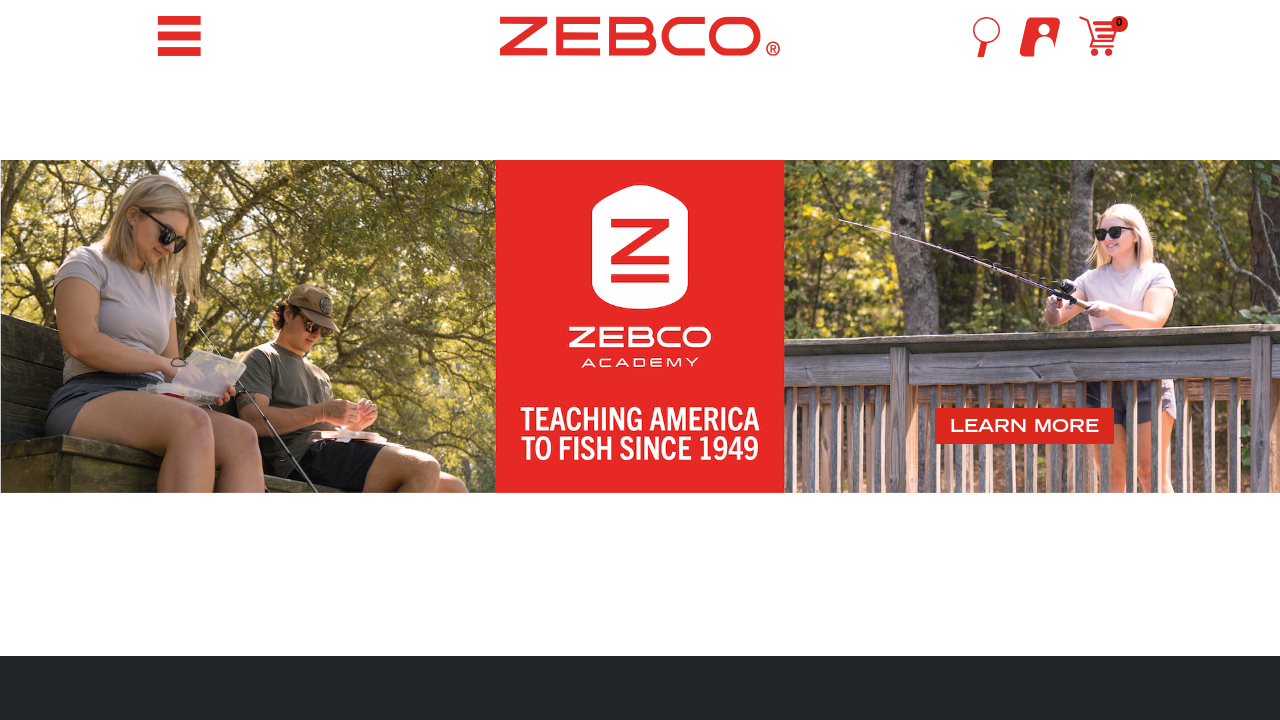

Navigated to Zebco website at https://www.zebco.com/
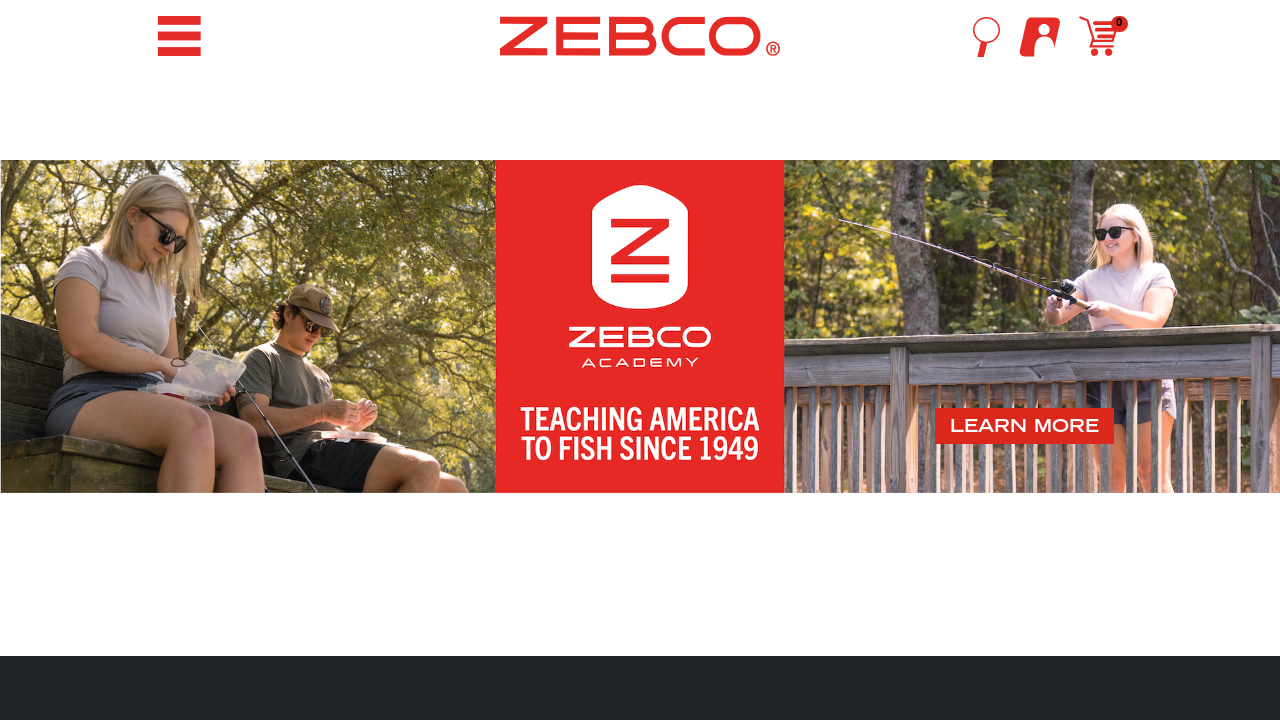

Retrieved page title: Zebco | Zebco Fishing
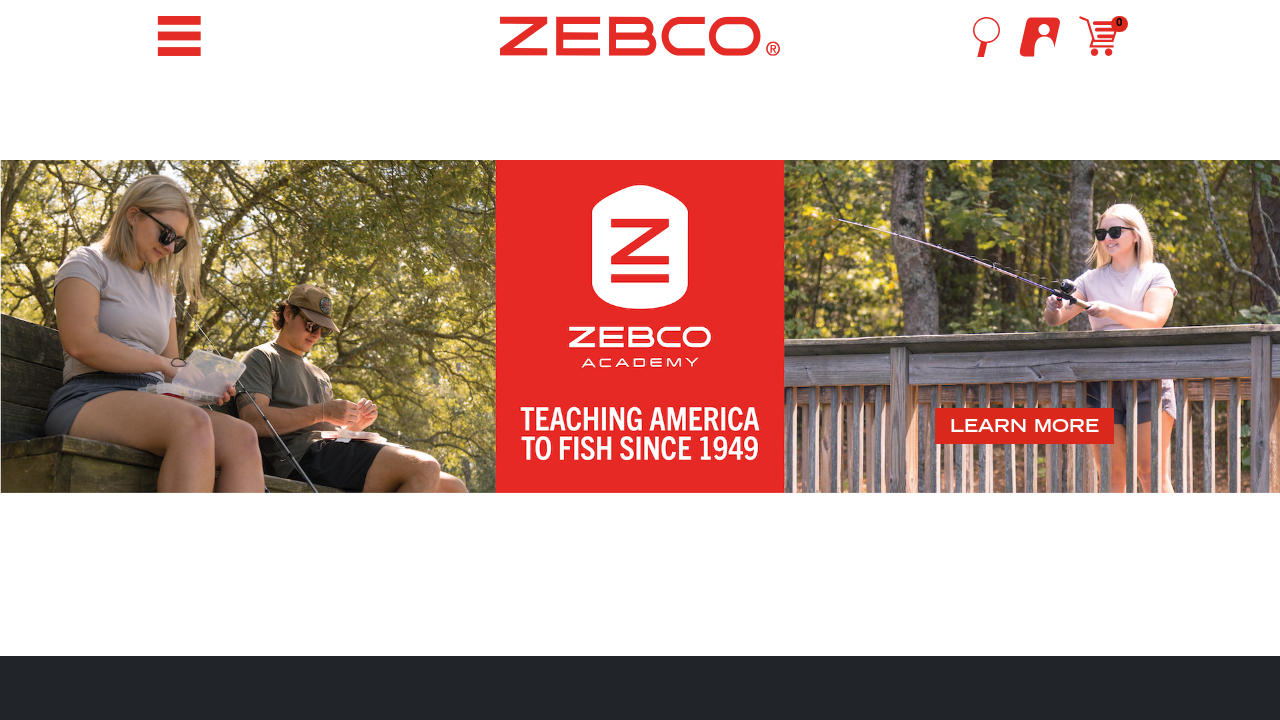

Printed page title to console
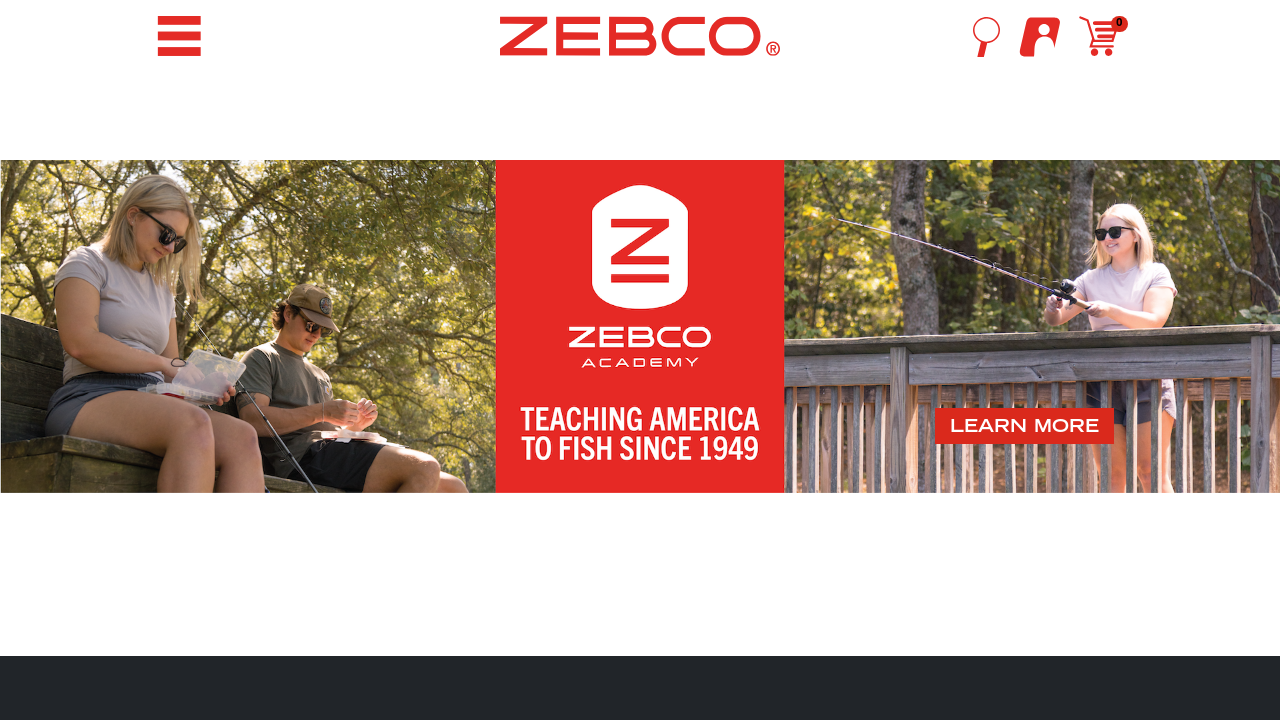

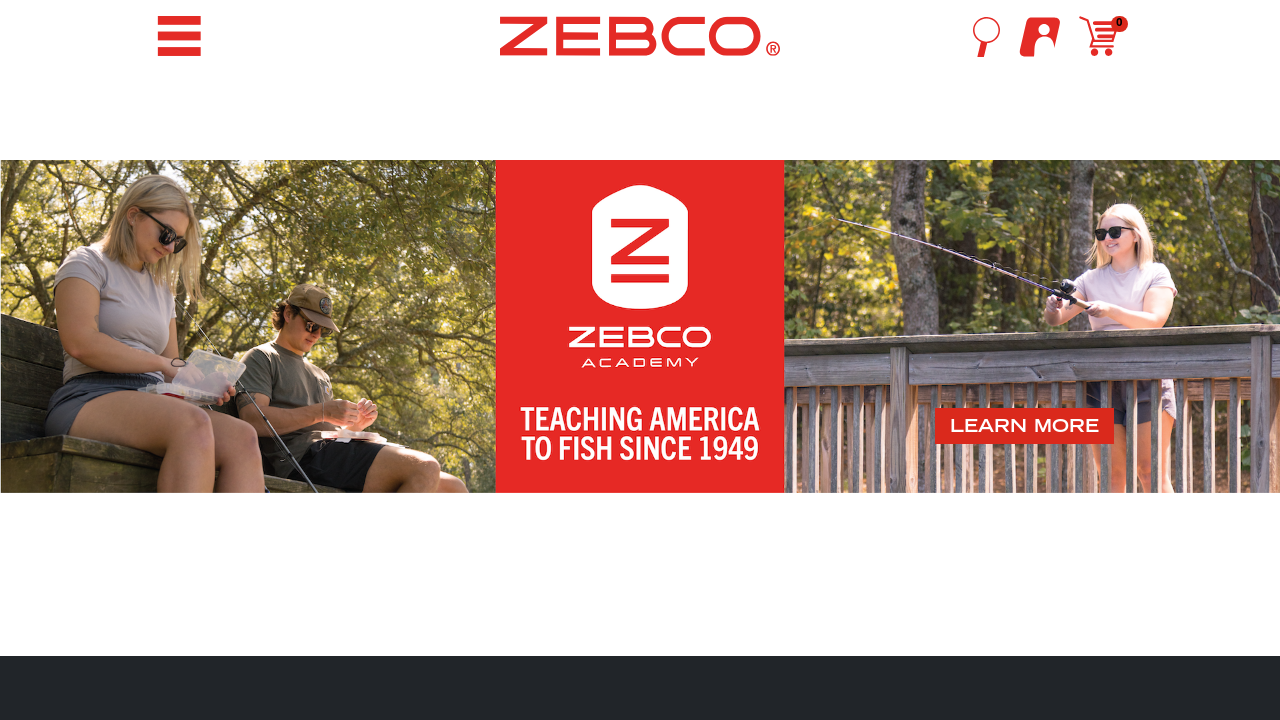